Tests checkbox selection state by navigating to Checkboxes page and verifying which checkboxes are selected

Starting URL: https://the-internet.herokuapp.com/

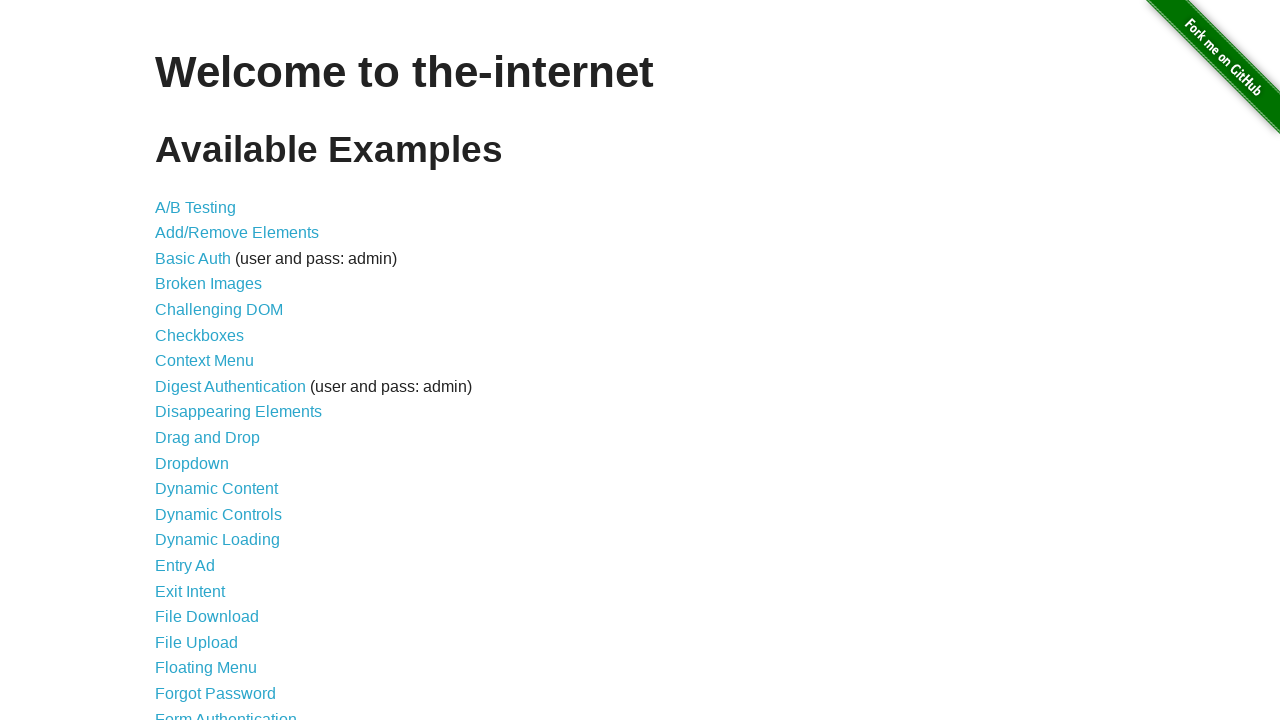

Clicked on Checkboxes link to navigate to Checkboxes page at (200, 335) on xpath=//a[contains(text(),'Checkboxes')]
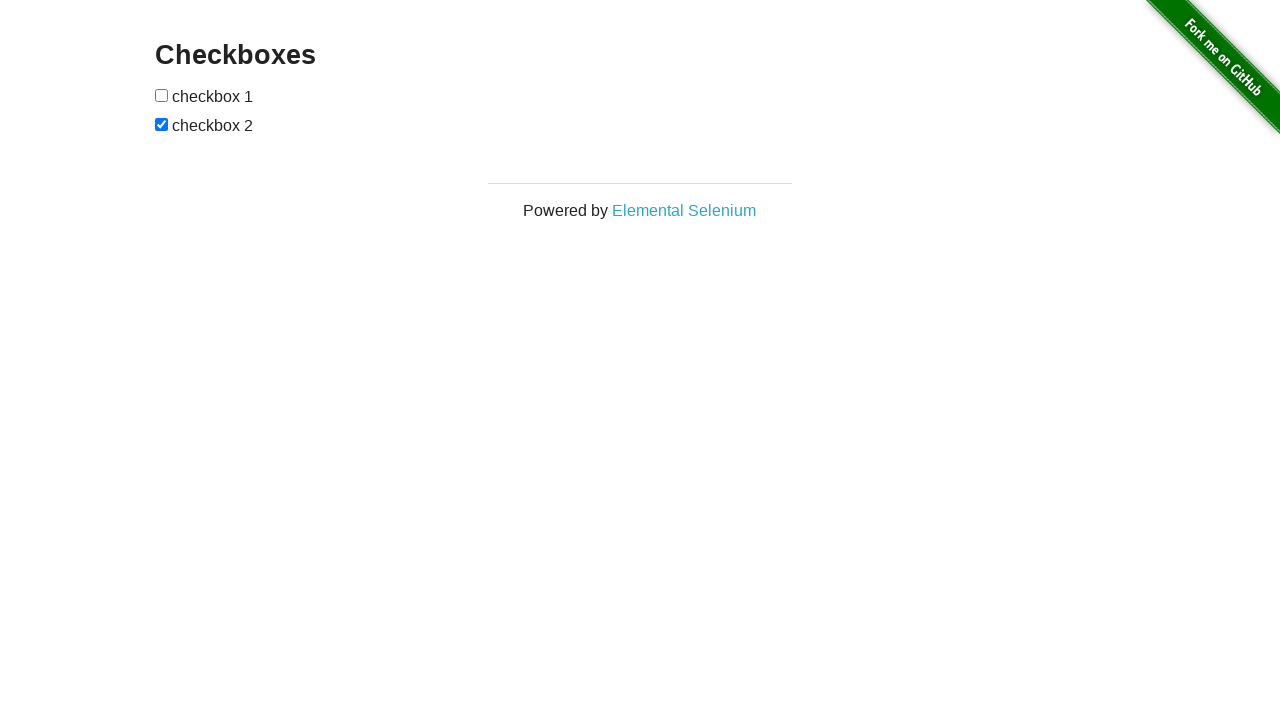

Waited for first checkbox to be visible on page
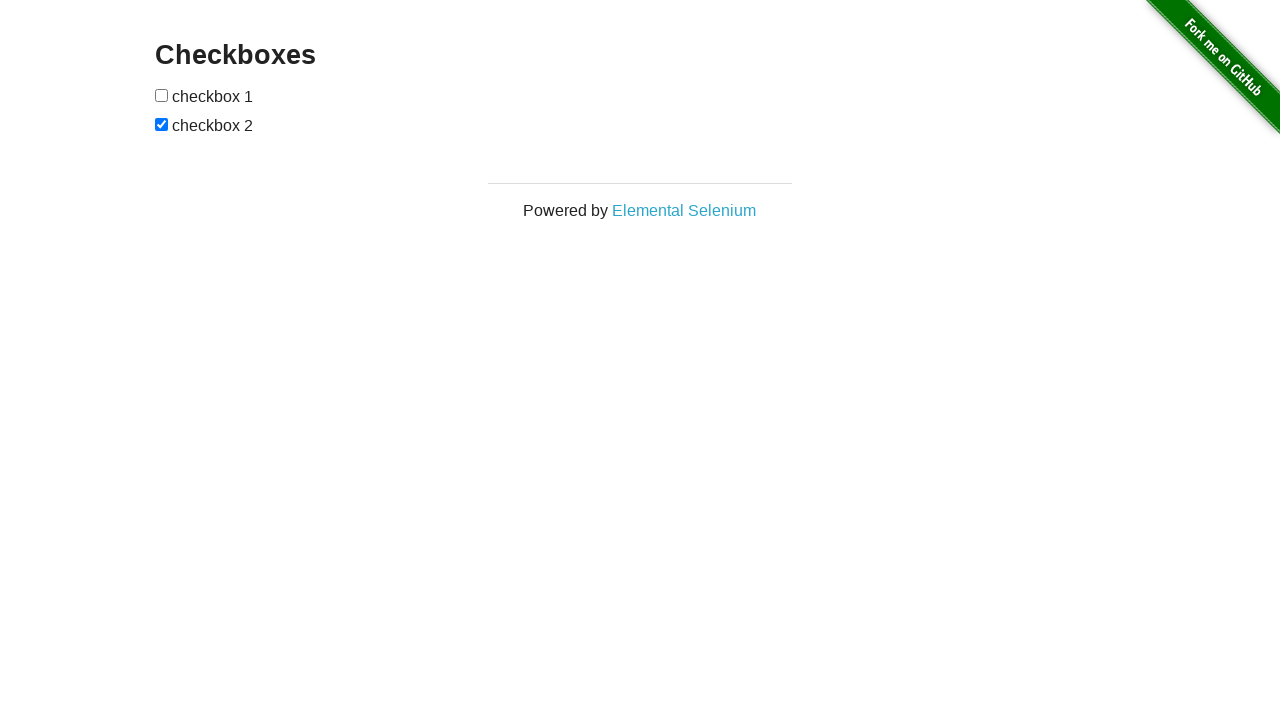

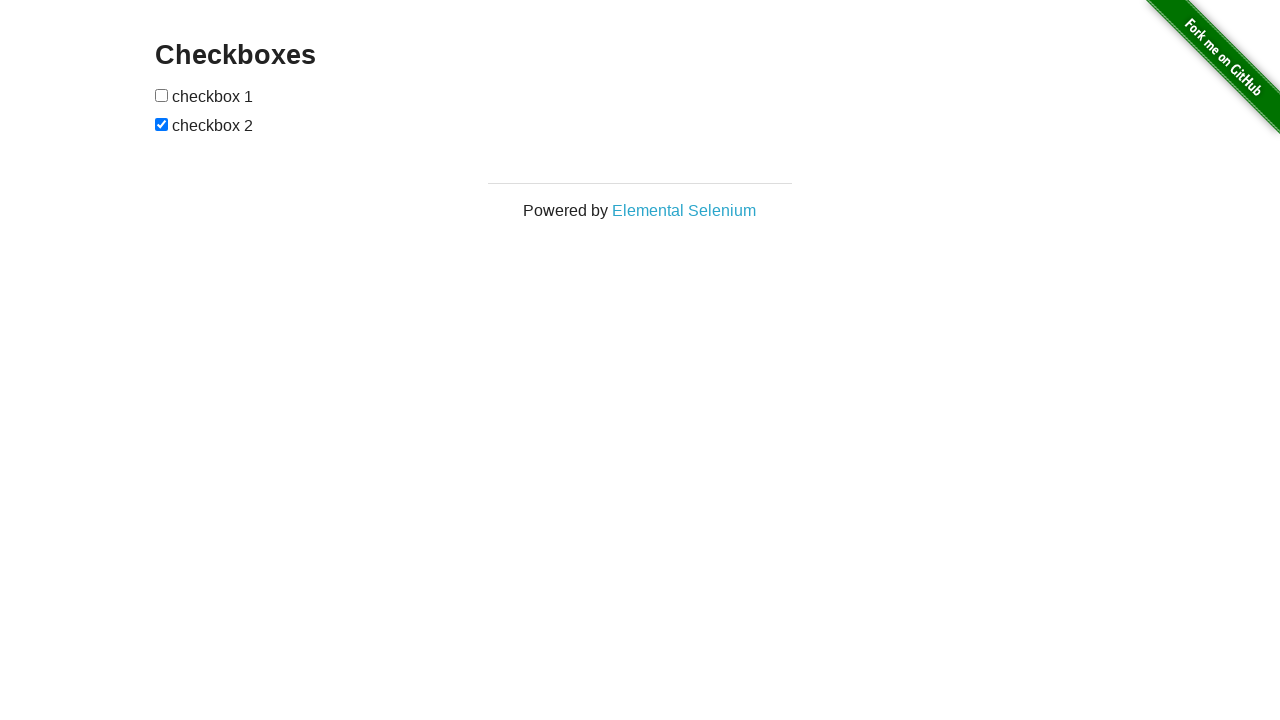